Tests a practice form by filling in name, email, password fields, checking a checkbox, selecting a dropdown option, clicking a radio button, entering a birthday, and submitting the form.

Starting URL: https://rahulshettyacademy.com/angularpractice/

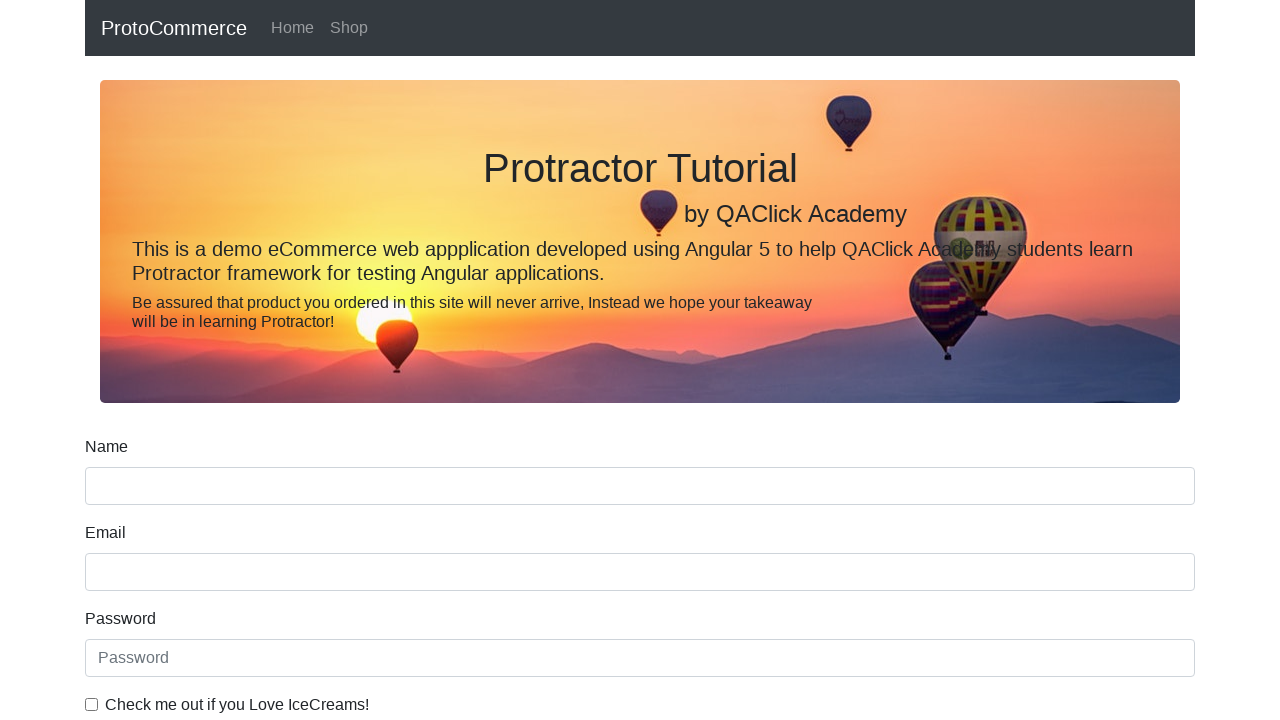

Filled name field with 'Sanchita' on input[name='name']
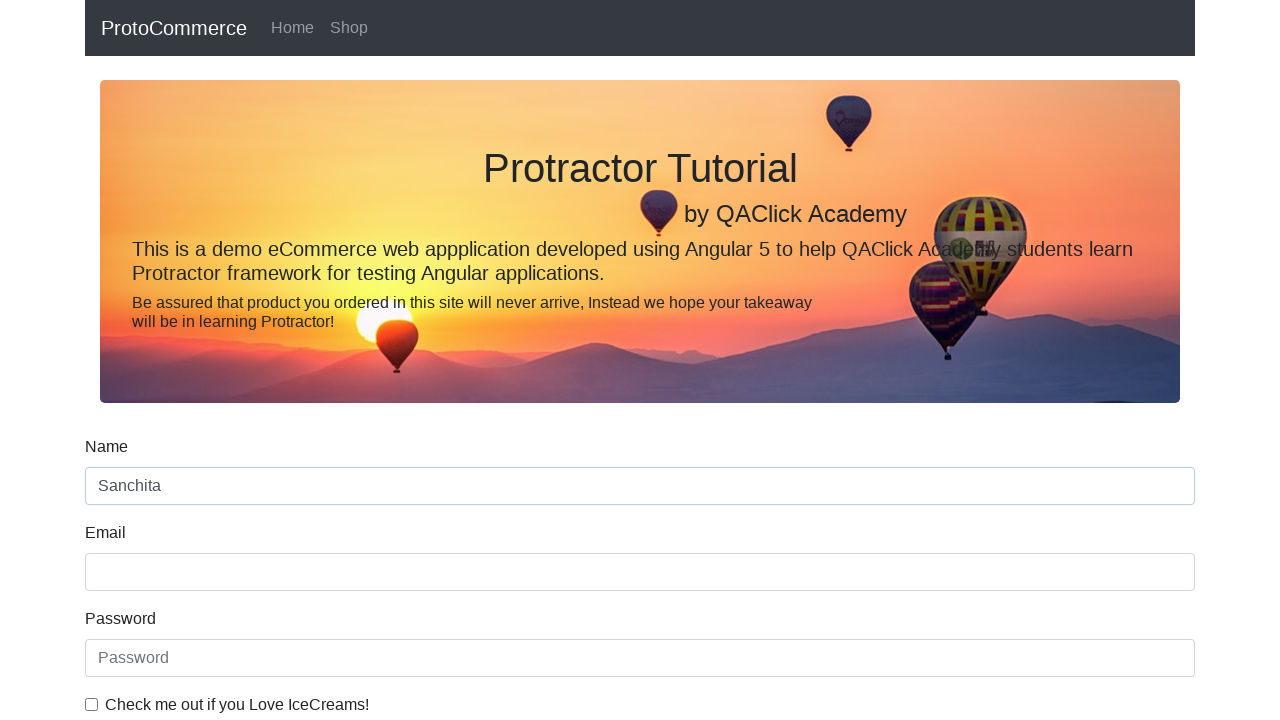

Filled email field with 'dholesanchita9@gmail.com' on input[name='email']
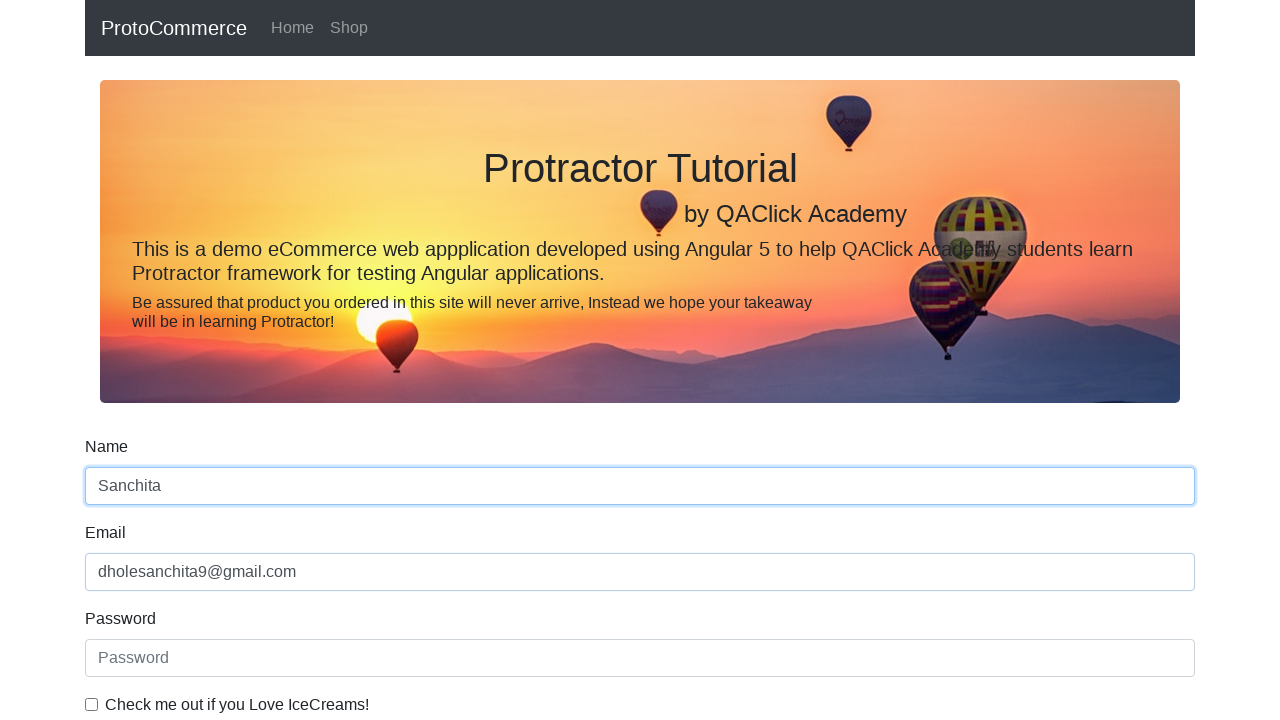

Filled password field with '32' on #exampleInputPassword1
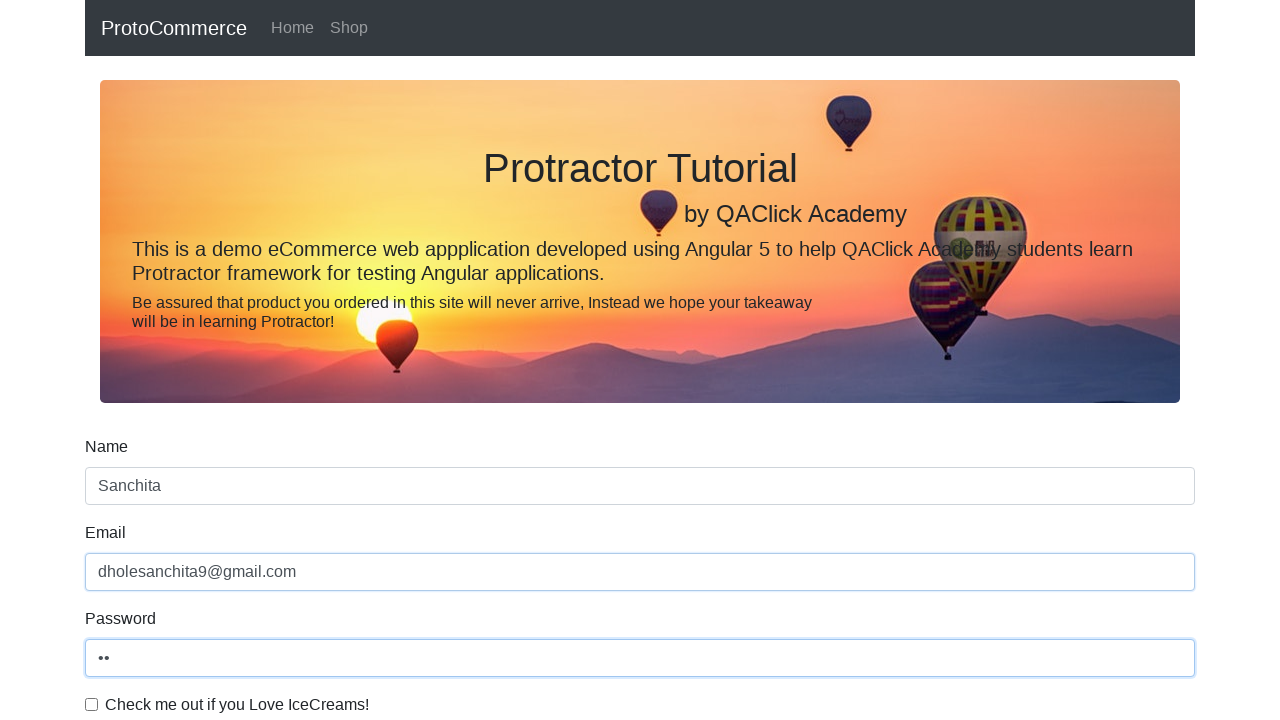

Checked the checkbox at (92, 704) on #exampleCheck1
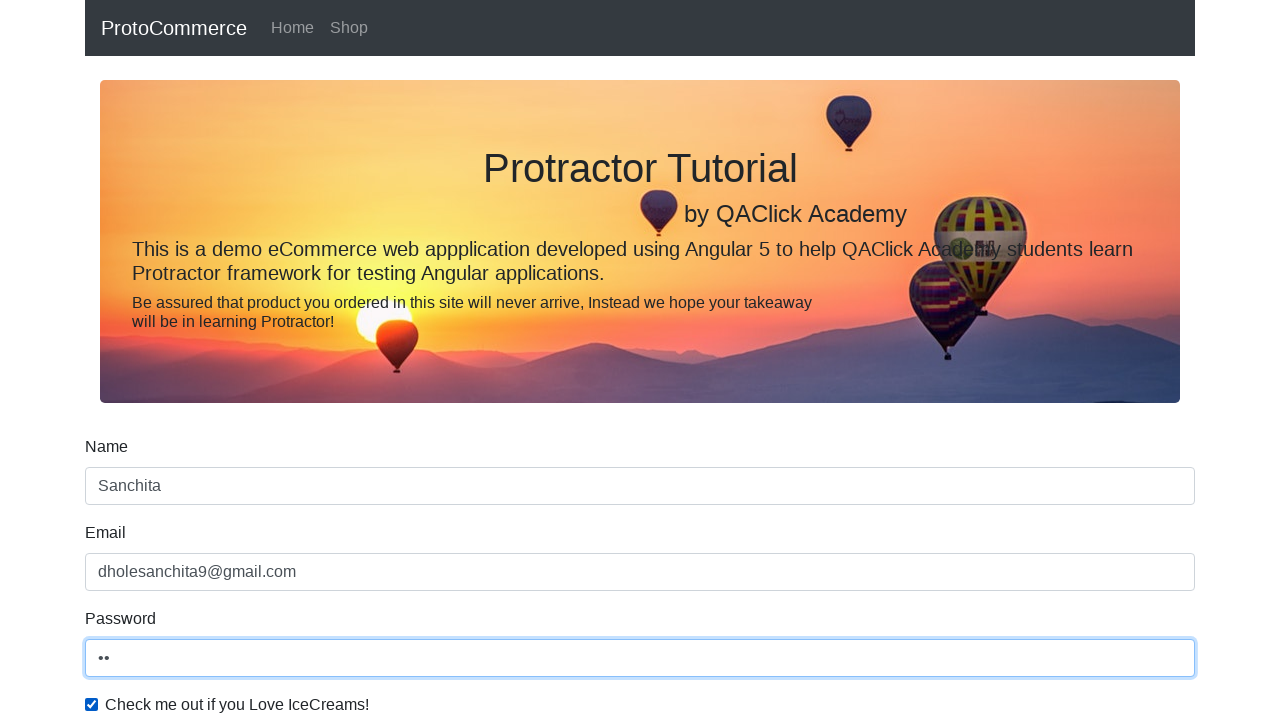

Selected first option from dropdown on #exampleFormControlSelect1
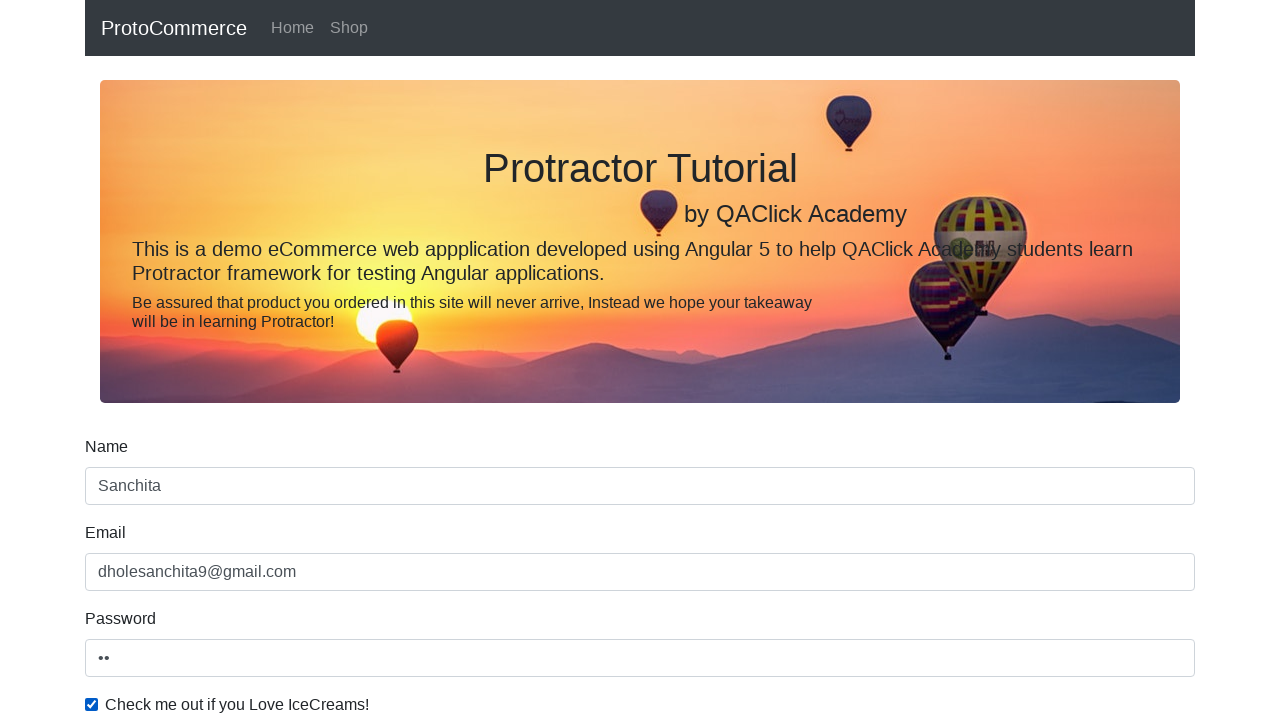

Selected Female radio button option at (326, 360) on #inlineRadio2
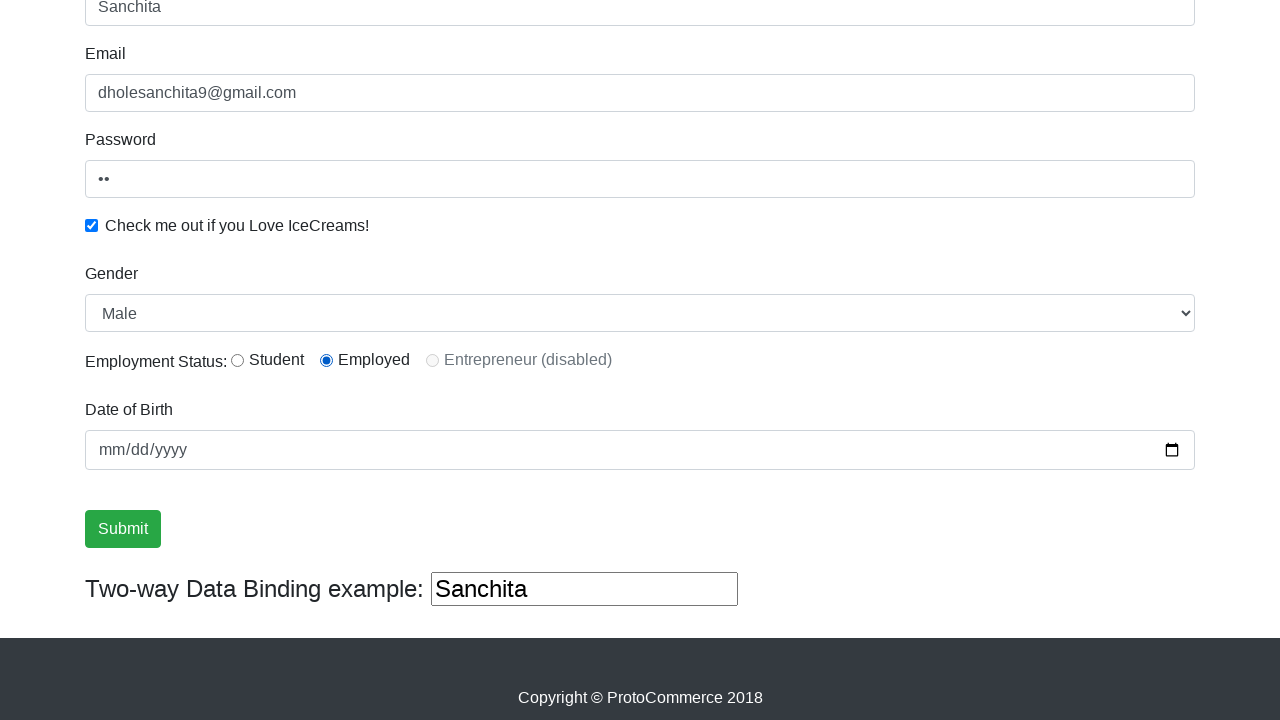

Filled birthday field with '2000-12-12' on input[name='bday']
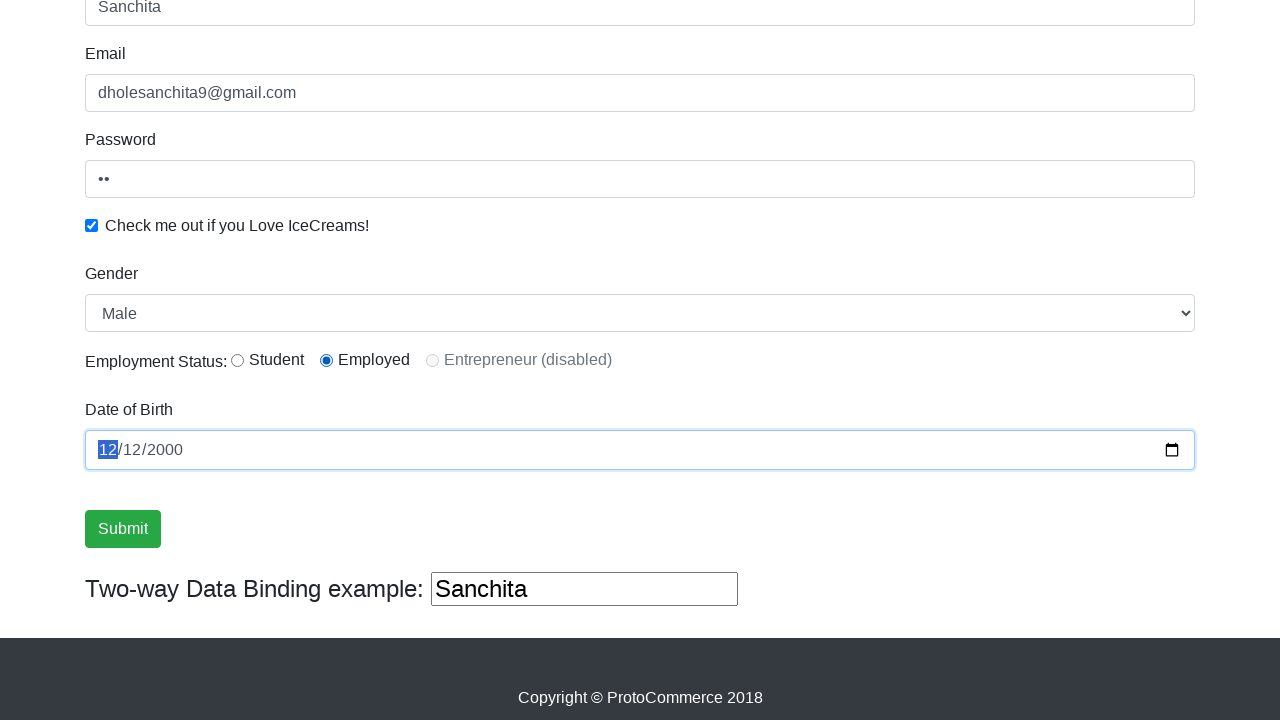

Clicked submit button at (123, 529) on input.btn.btn-success
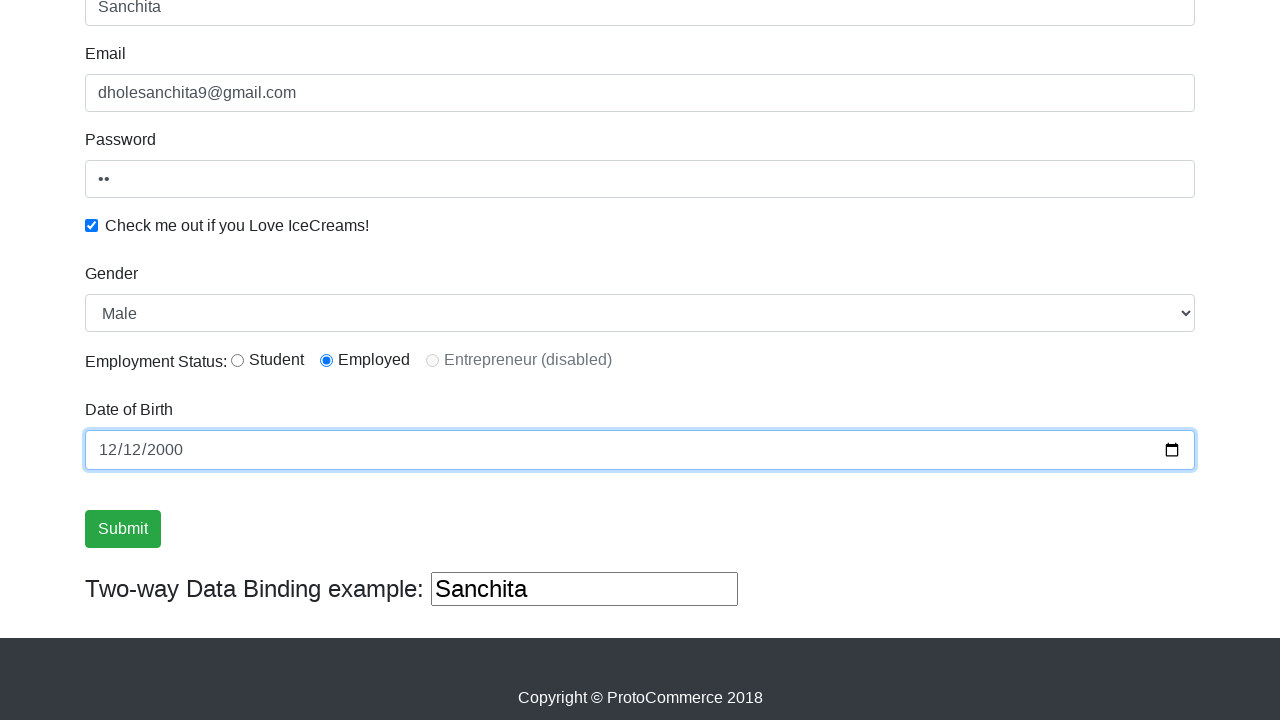

Success message appeared after form submission
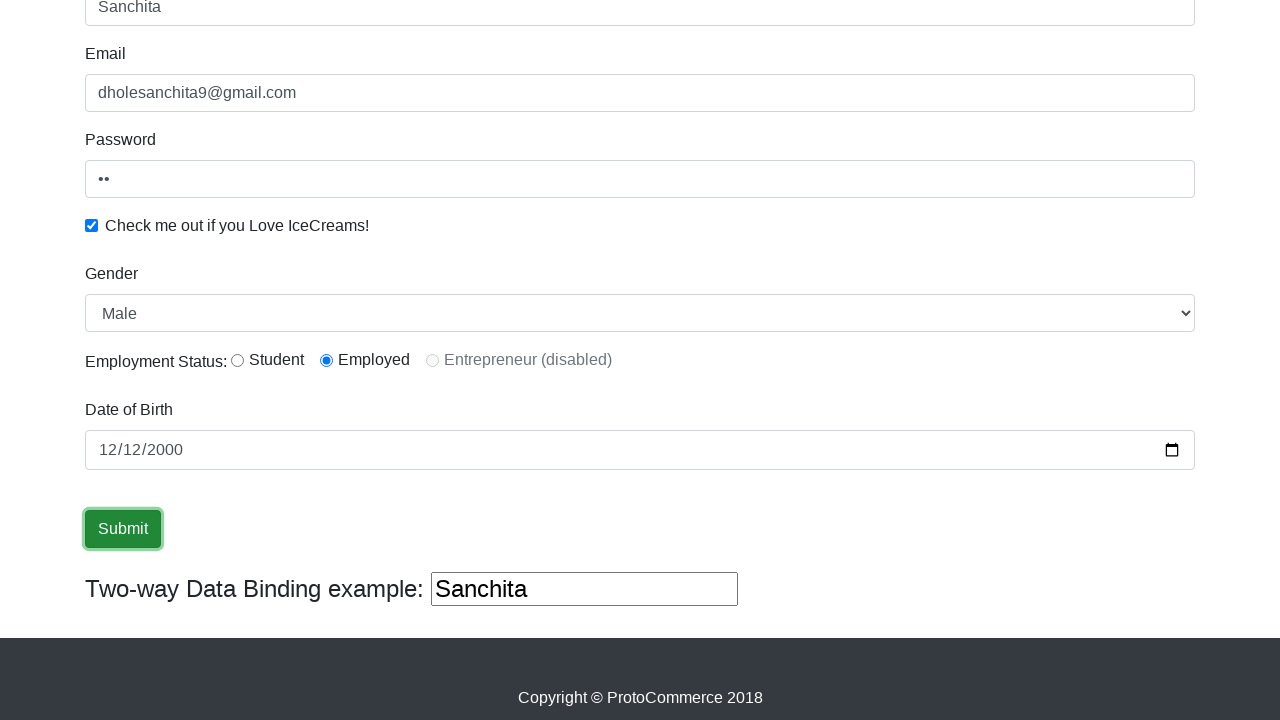

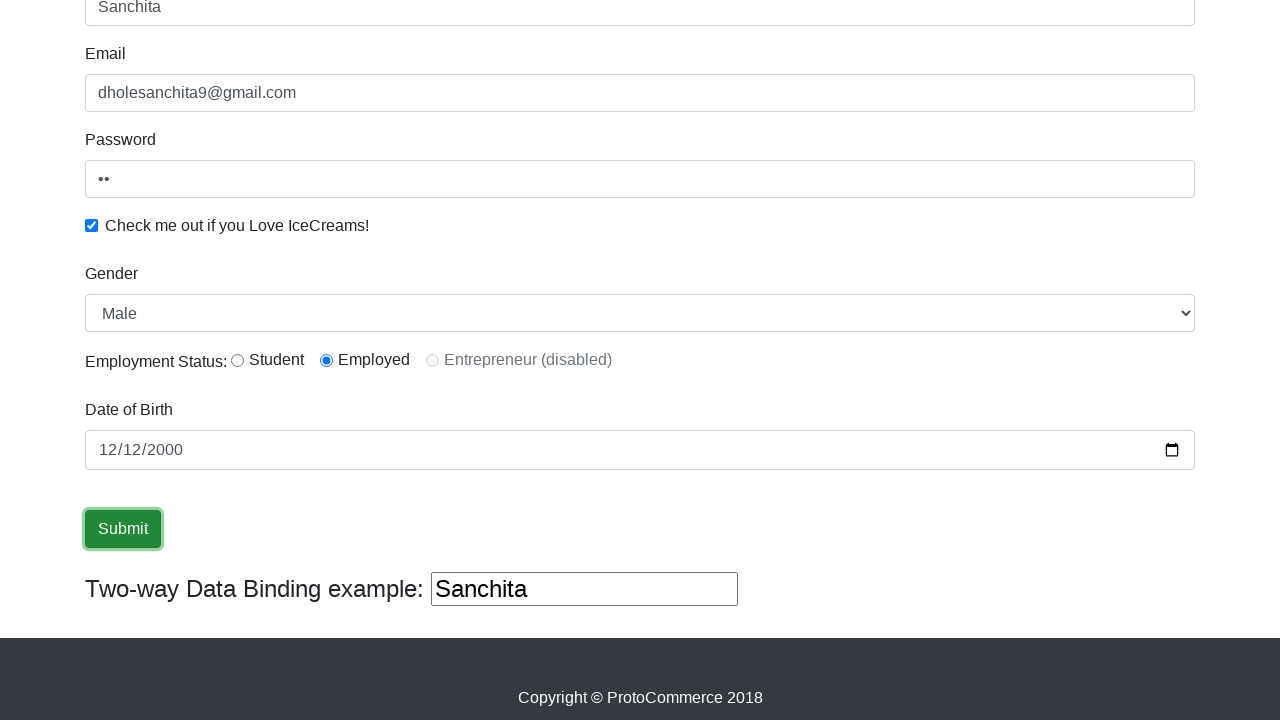